Tests React Semantic UI dropdown selection by selecting different names from a dropdown menu

Starting URL: https://react.semantic-ui.com/maximize/dropdown-example-selection/

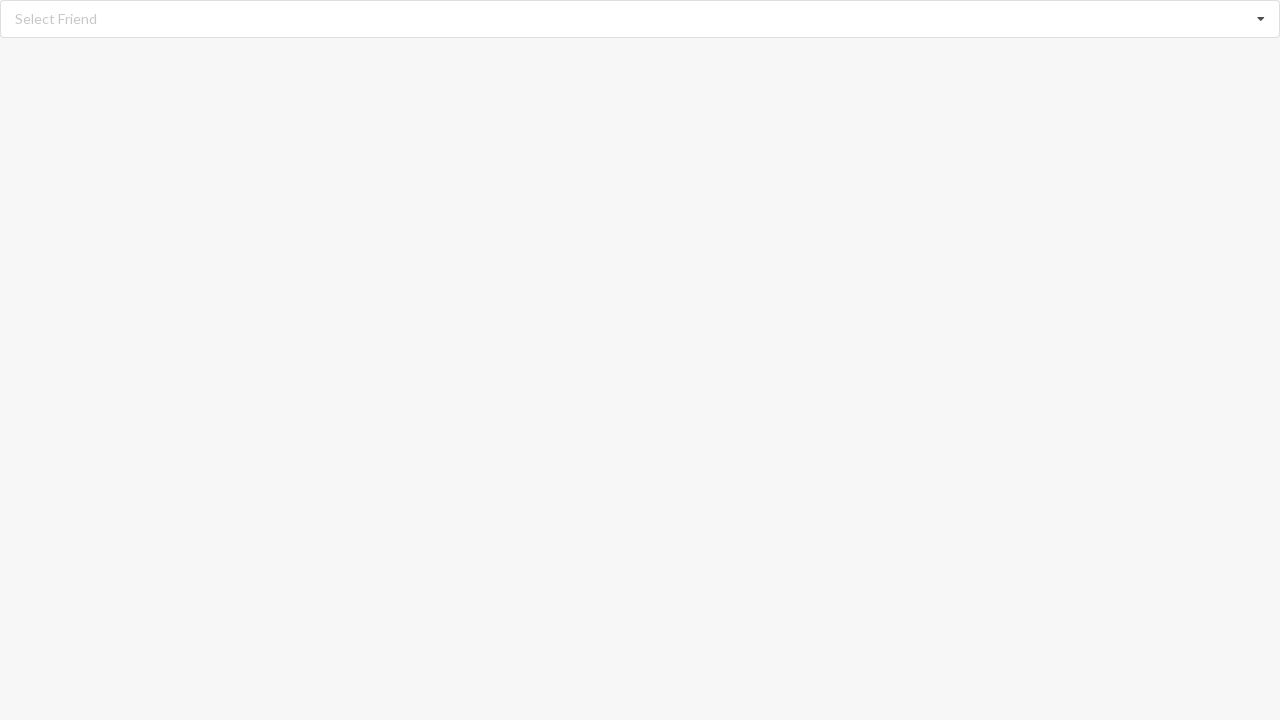

Clicked dropdown menu to open options at (640, 19) on div.dropdown
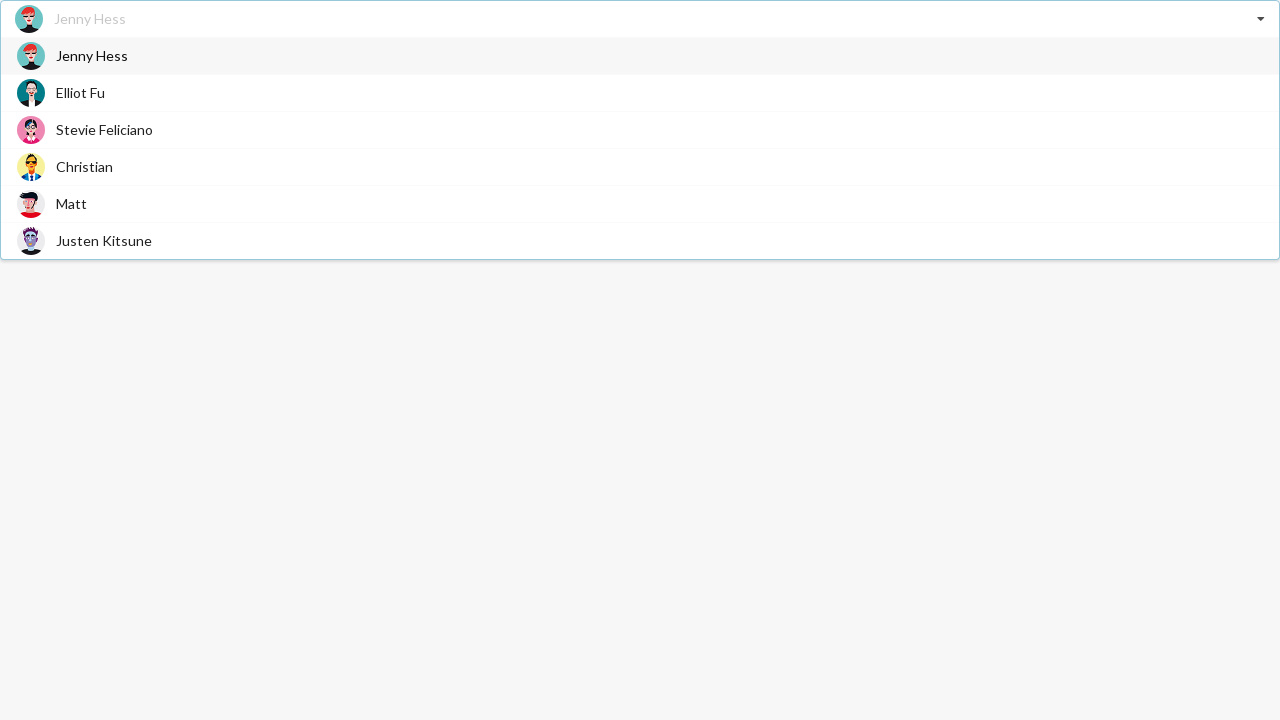

Dropdown menu items loaded
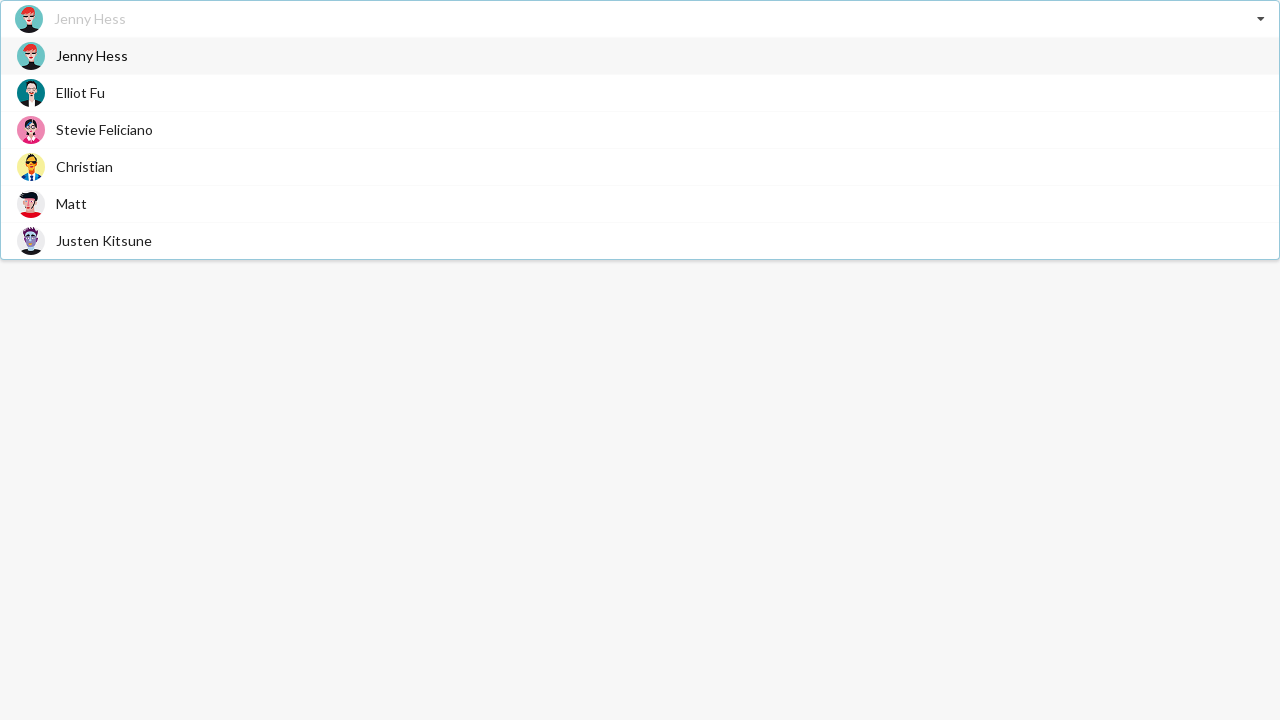

Located all dropdown menu items
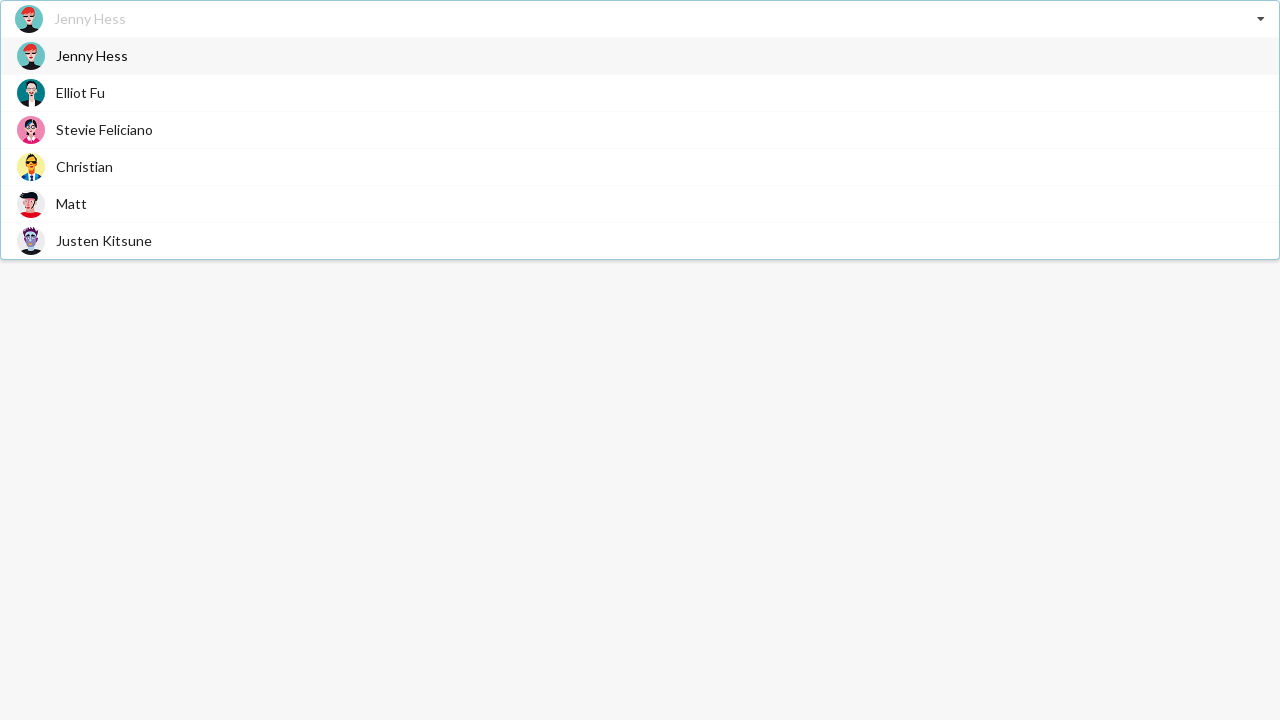

Selected 'Matt' from dropdown menu at (72, 204) on div.item>span >> nth=4
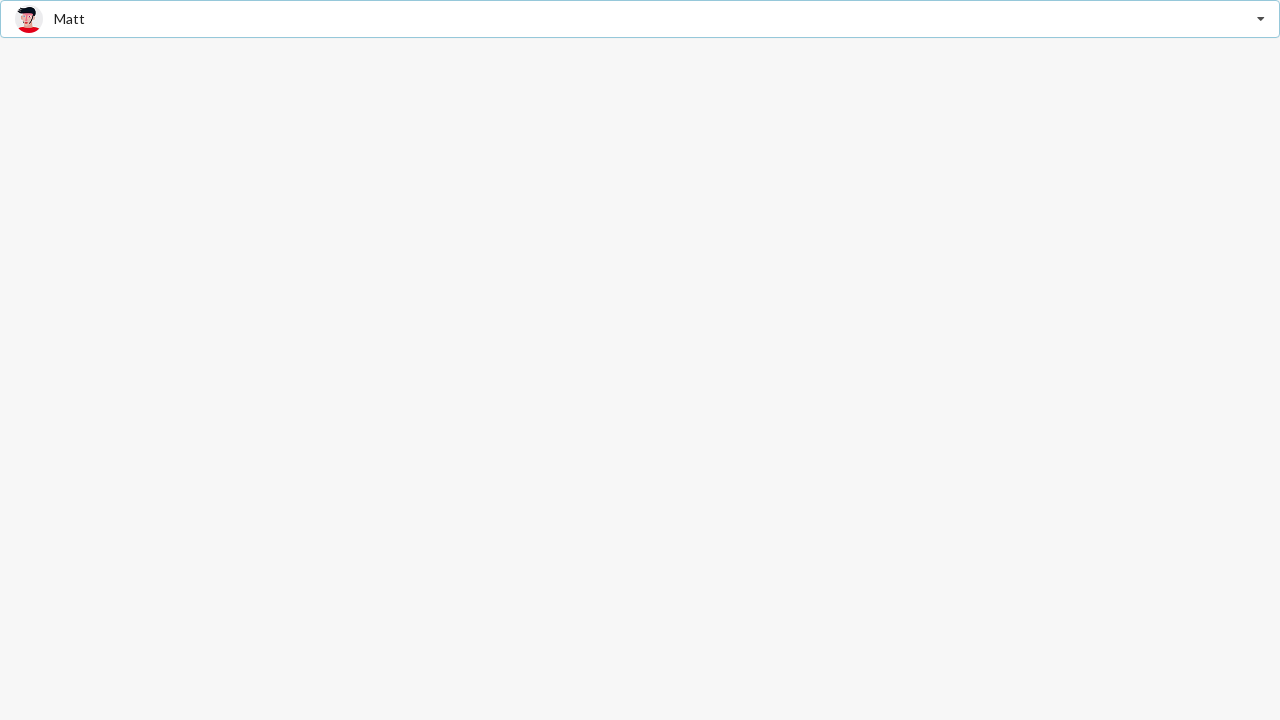

Clicked dropdown menu to open options again at (640, 19) on div.dropdown
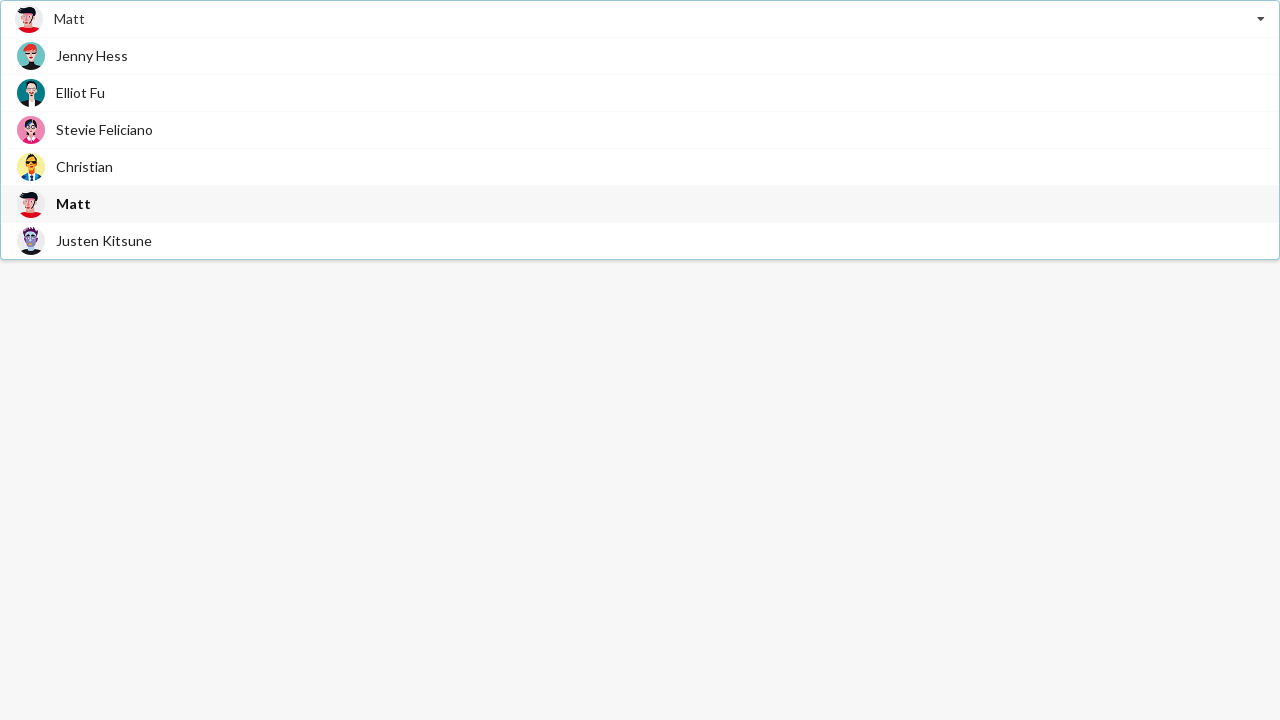

Dropdown menu items loaded again
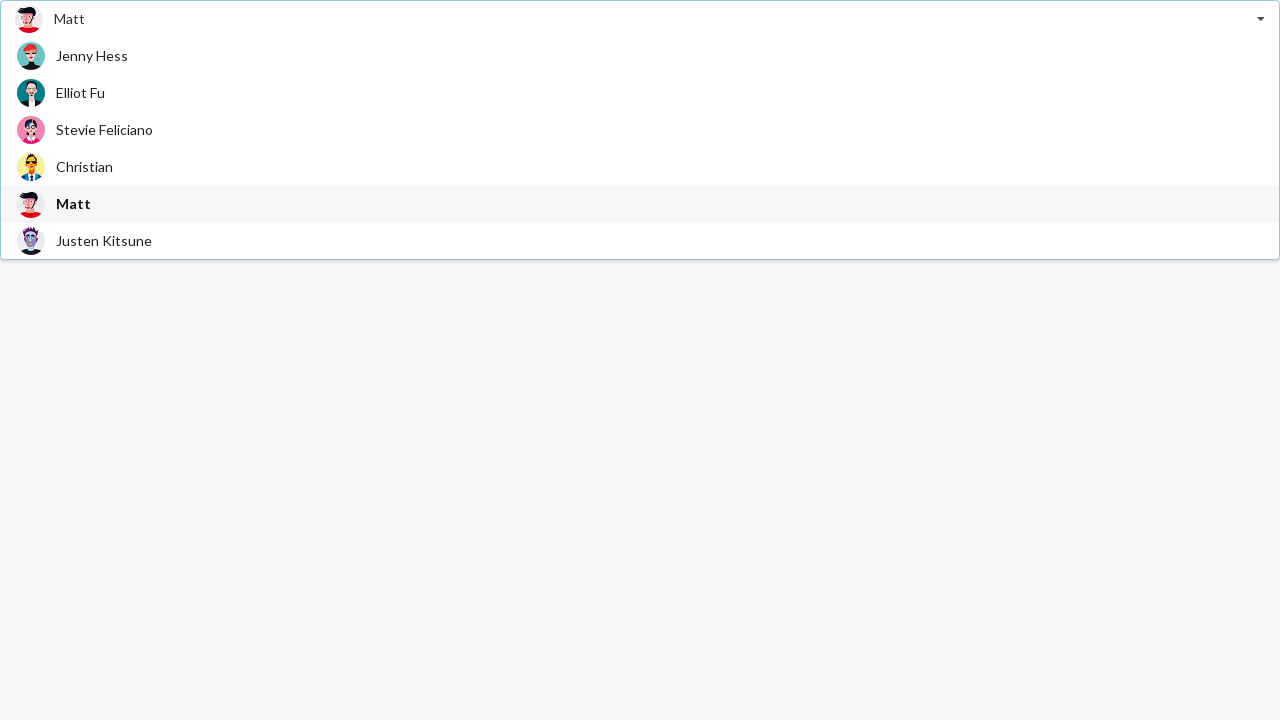

Located all dropdown menu items again
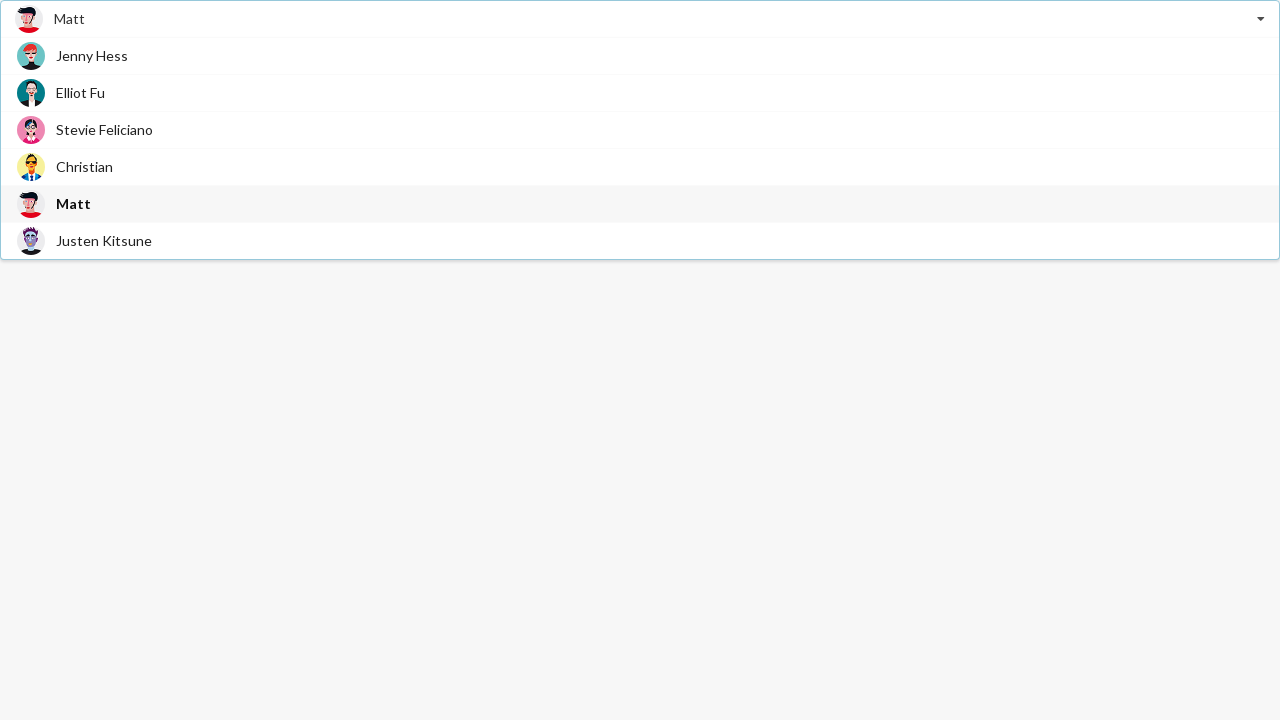

Selected 'Stevie Feliciano' from dropdown menu at (104, 130) on div.item>span >> nth=2
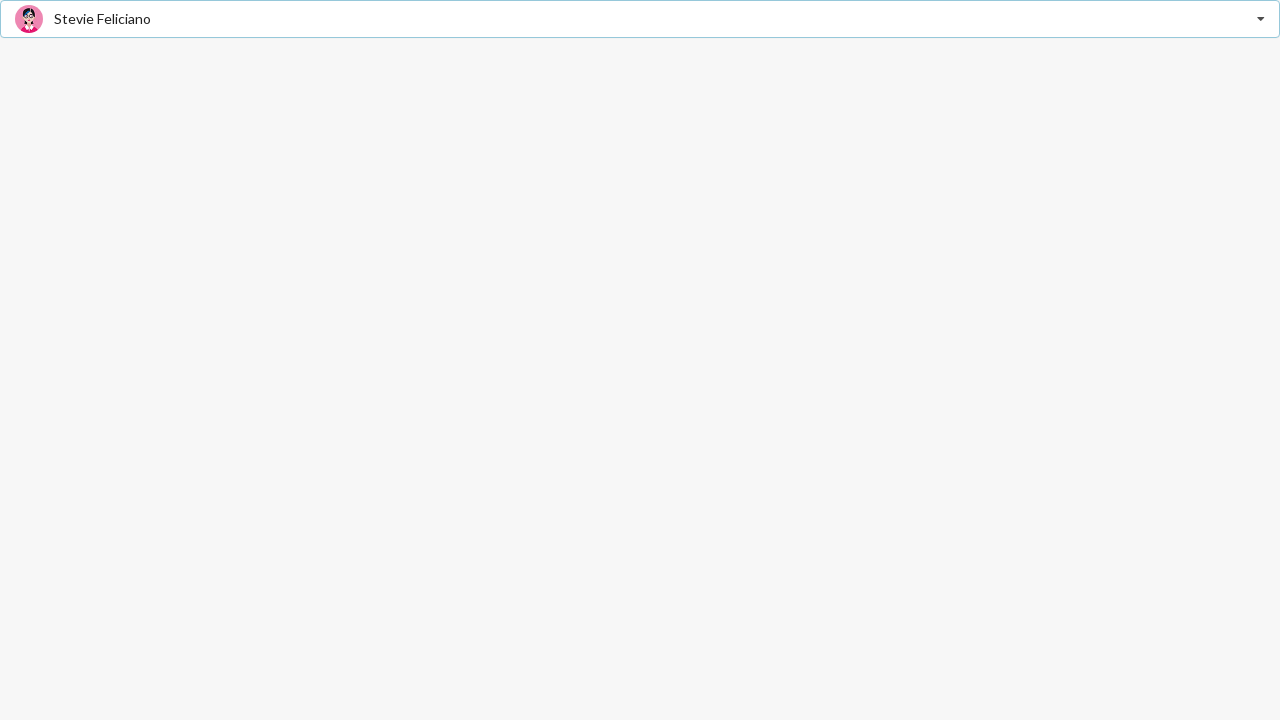

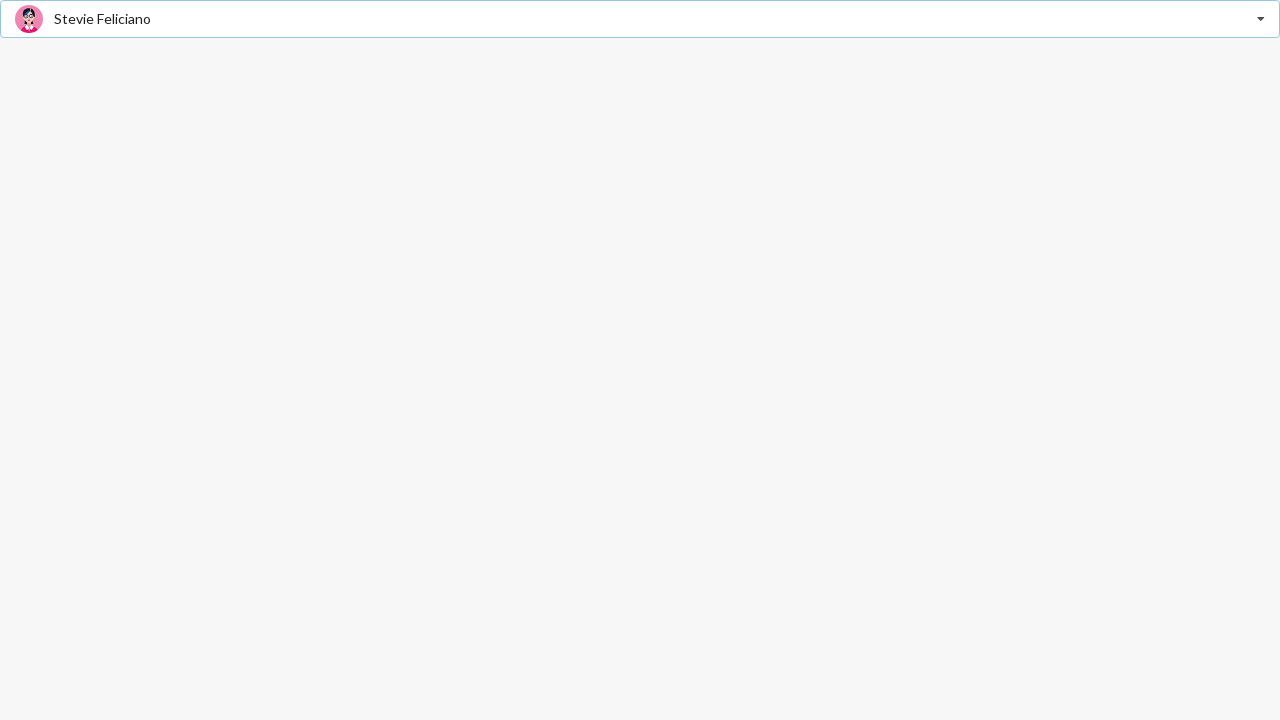